Tests a slow calculator by setting a delay value, clicking calculator buttons to perform an arithmetic operation, and verifying the result displays 15.

Starting URL: https://bonigarcia.dev/selenium-webdriver-java/slow-calculator.html

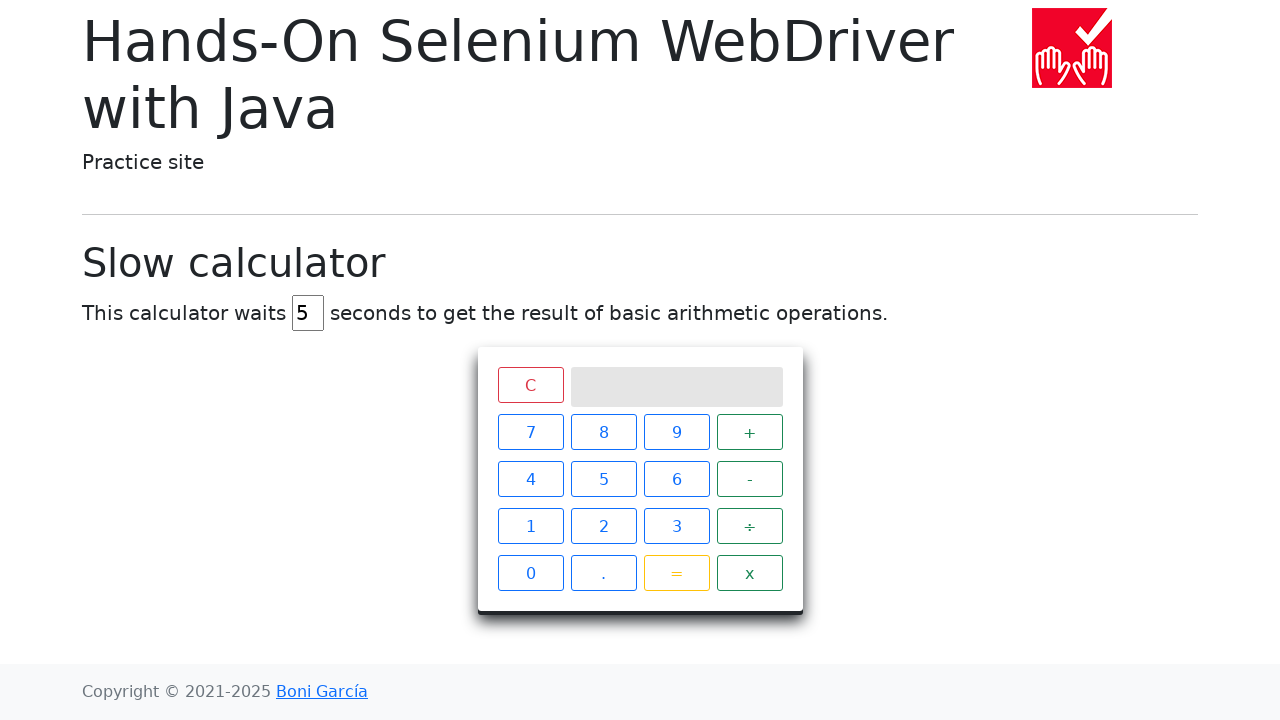

Cleared the delay input field on input#delay
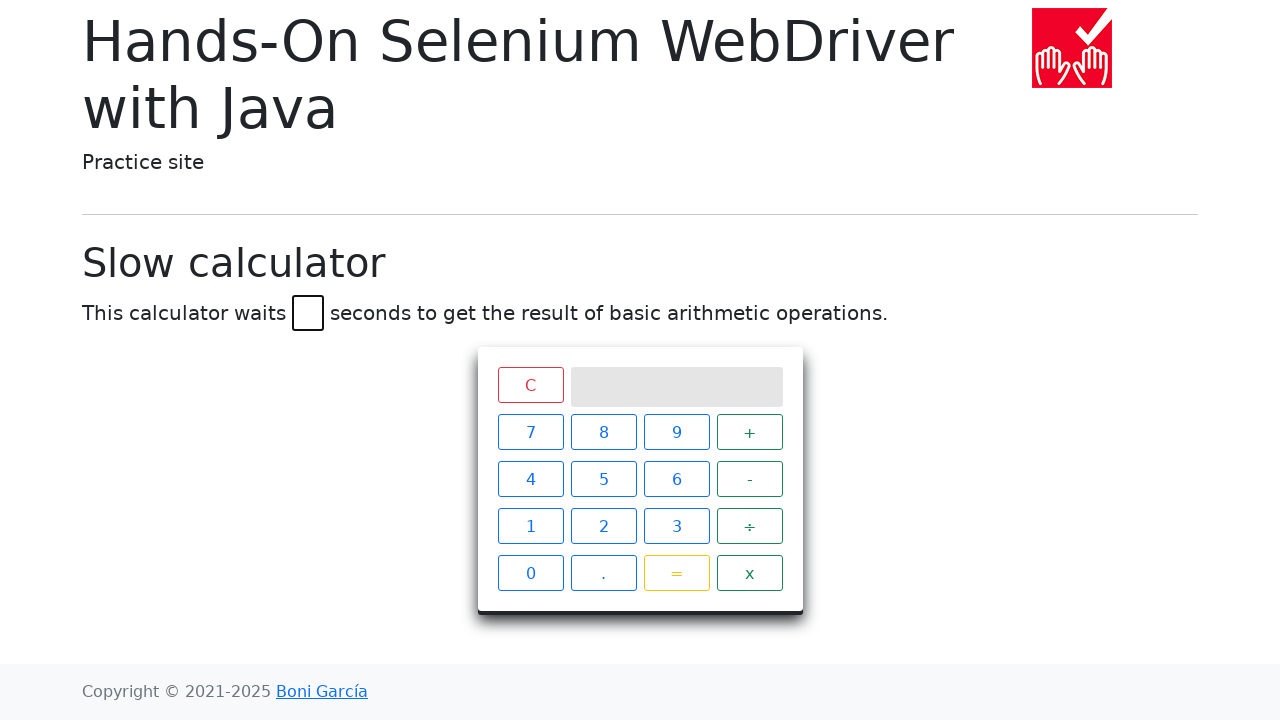

Set delay value to 2 seconds on input#delay
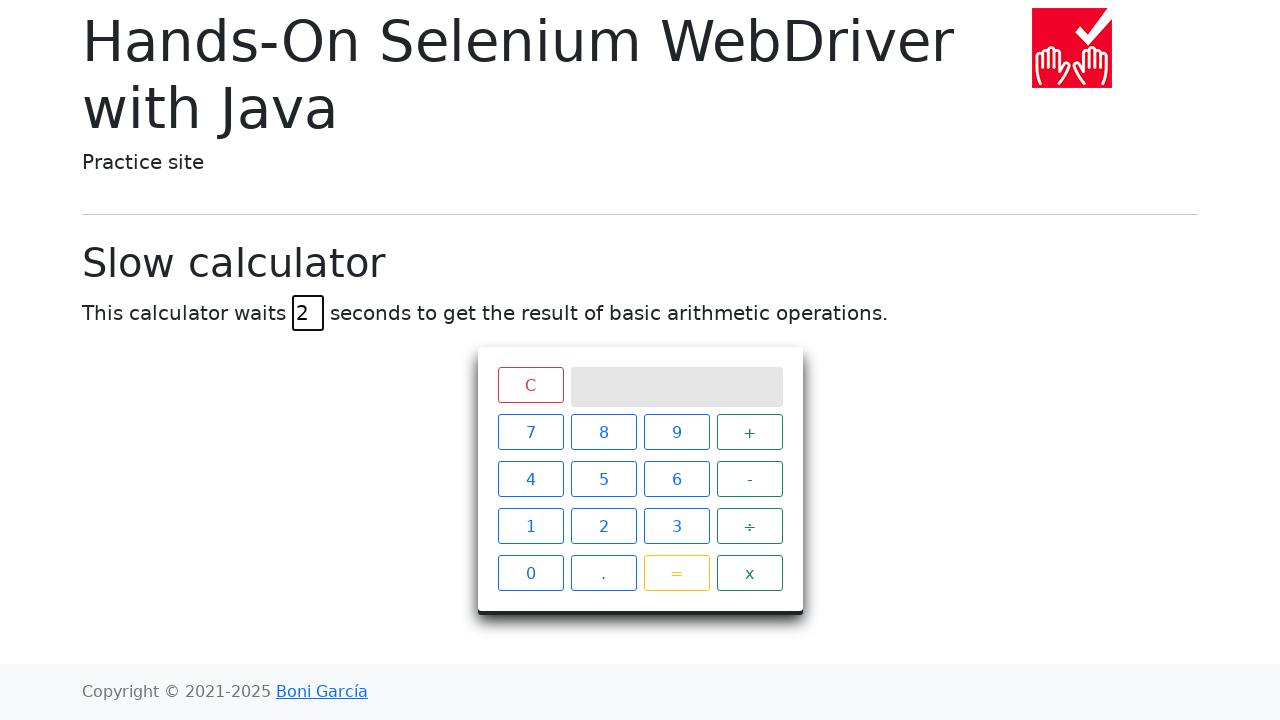

Clicked first calculator button at (530, 432) on xpath=//html/body/main/div/div[4]/div/div/div[2]/span[1]
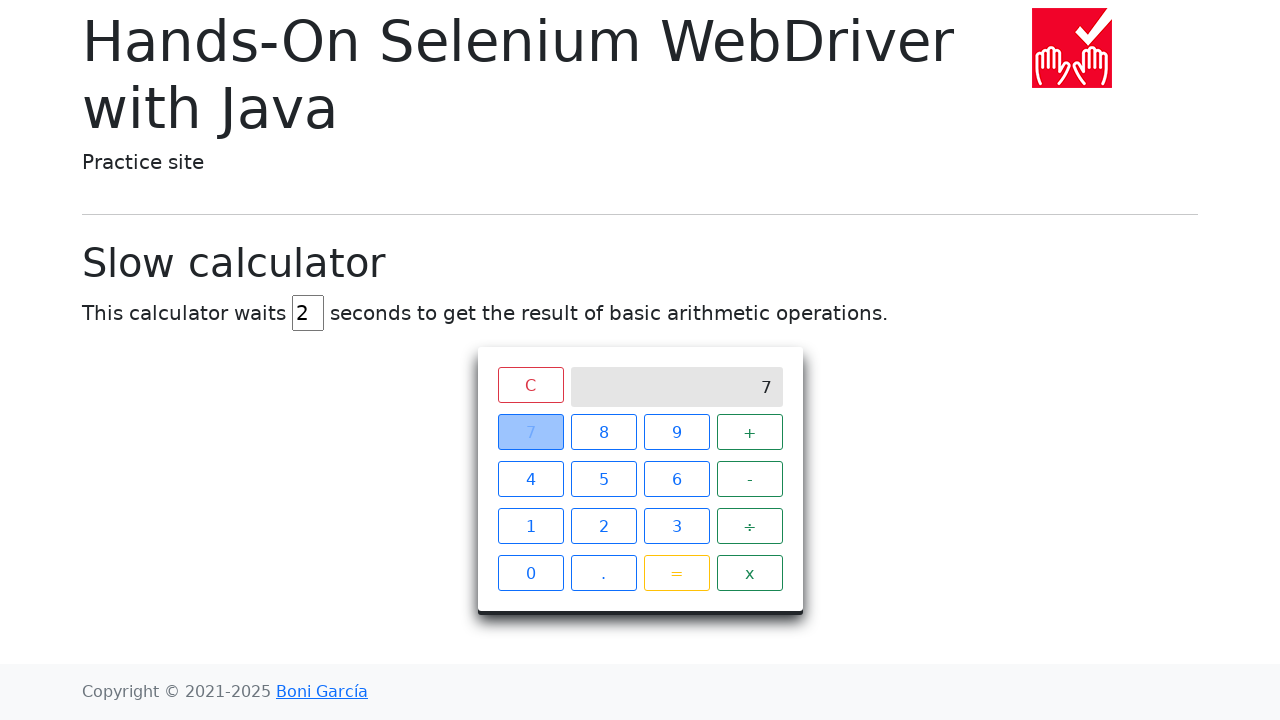

Clicked operator button at (750, 432) on xpath=//html/body/main/div/div[4]/div/div/div[2]/span[4]
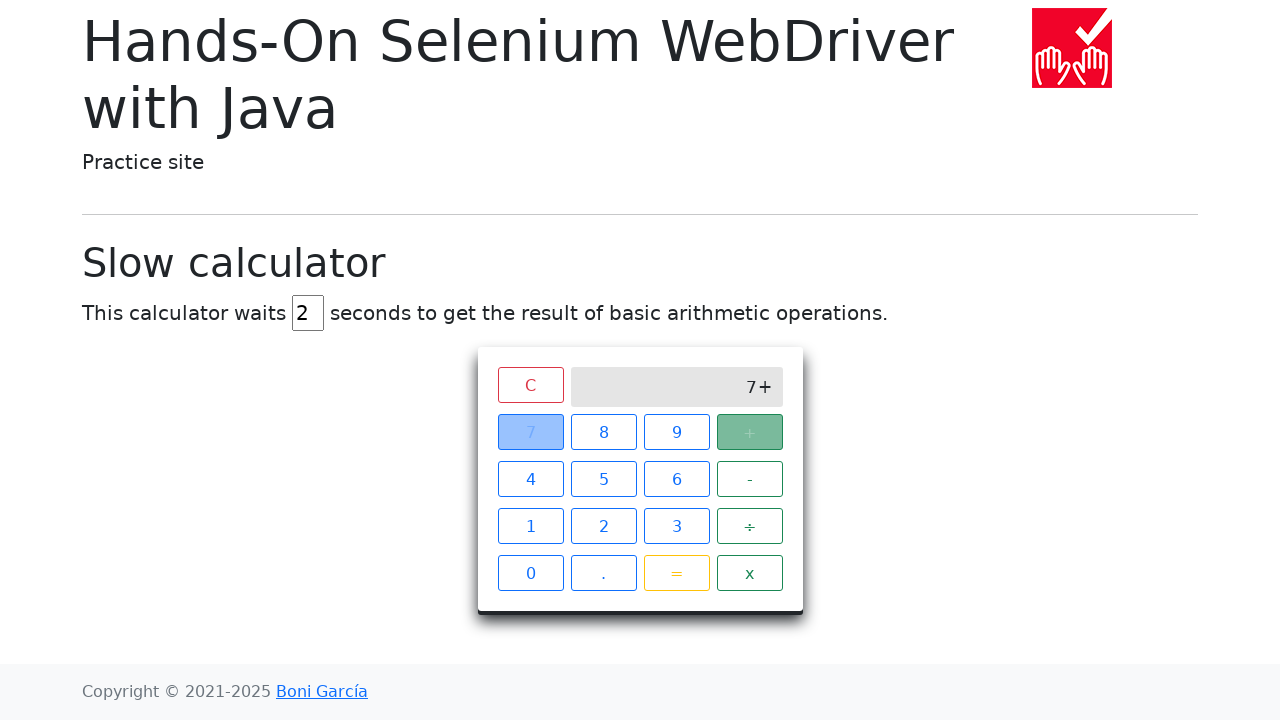

Clicked second calculator button at (604, 432) on xpath=//html/body/main/div/div[4]/div/div/div[2]/span[2]
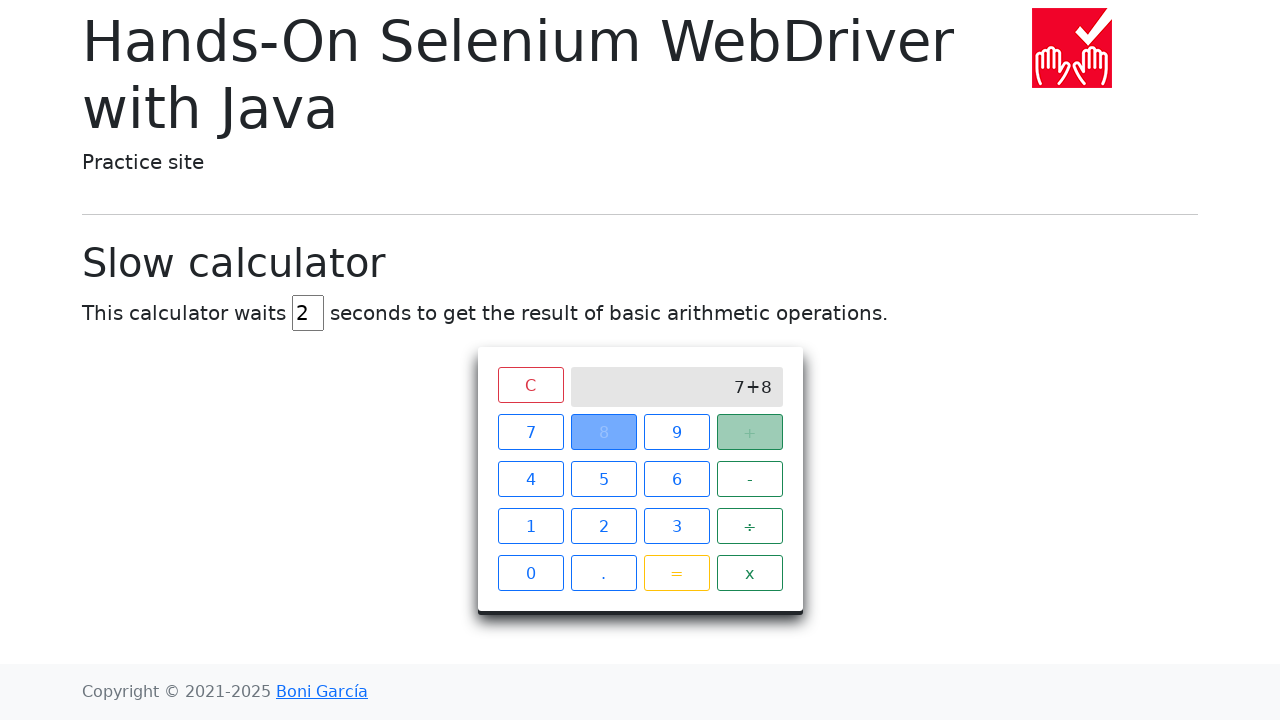

Clicked equals button to perform calculation at (676, 573) on xpath=//html/body/main/div/div[4]/div/div/div[2]/span[15]
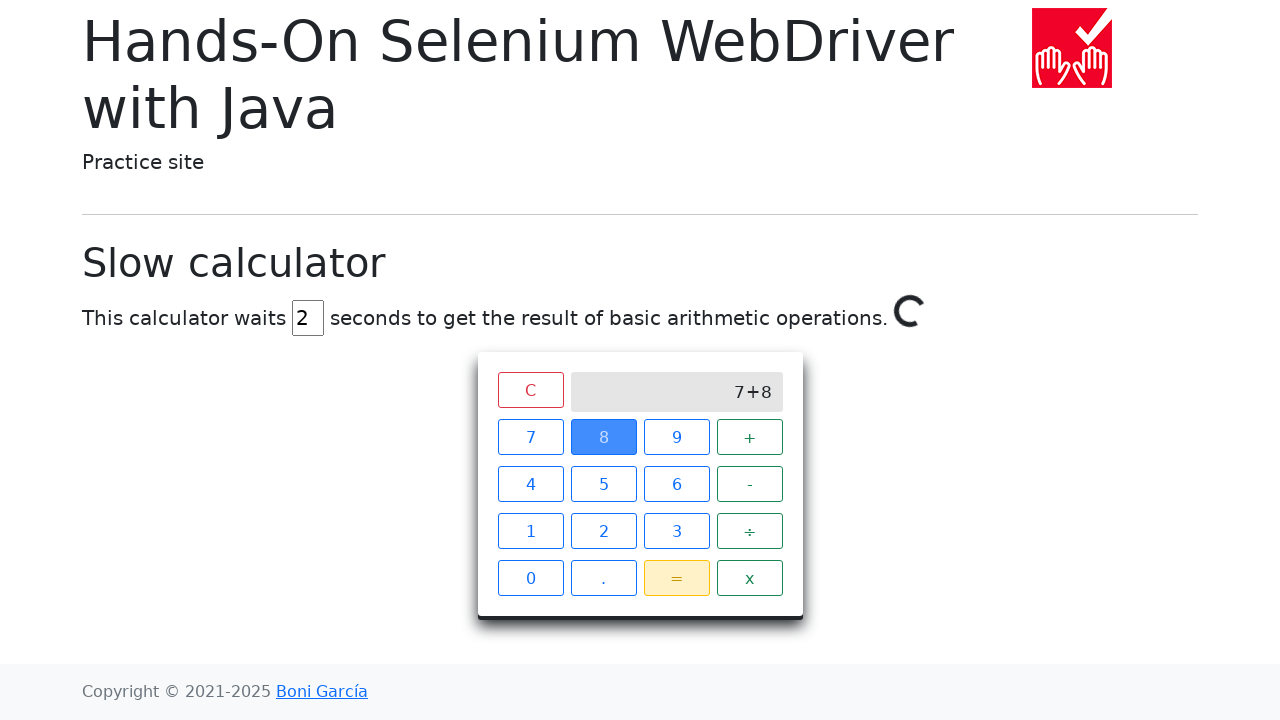

Verified that calculator result displays 15
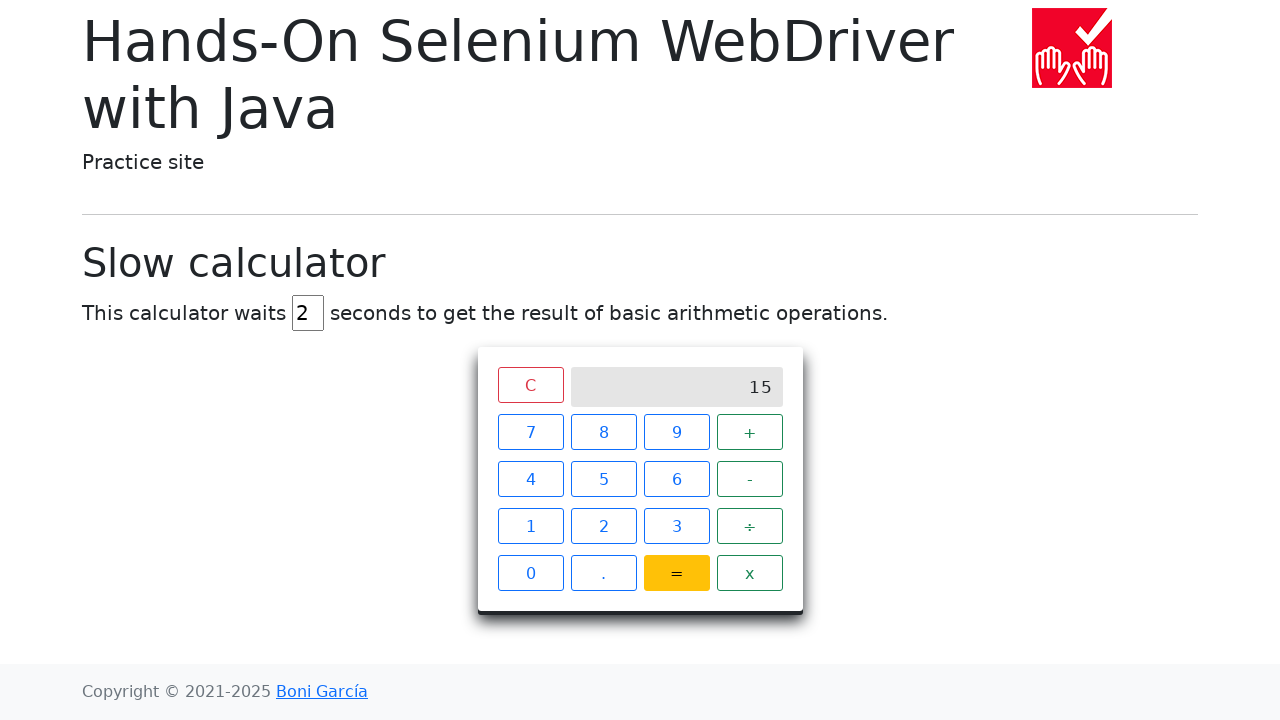

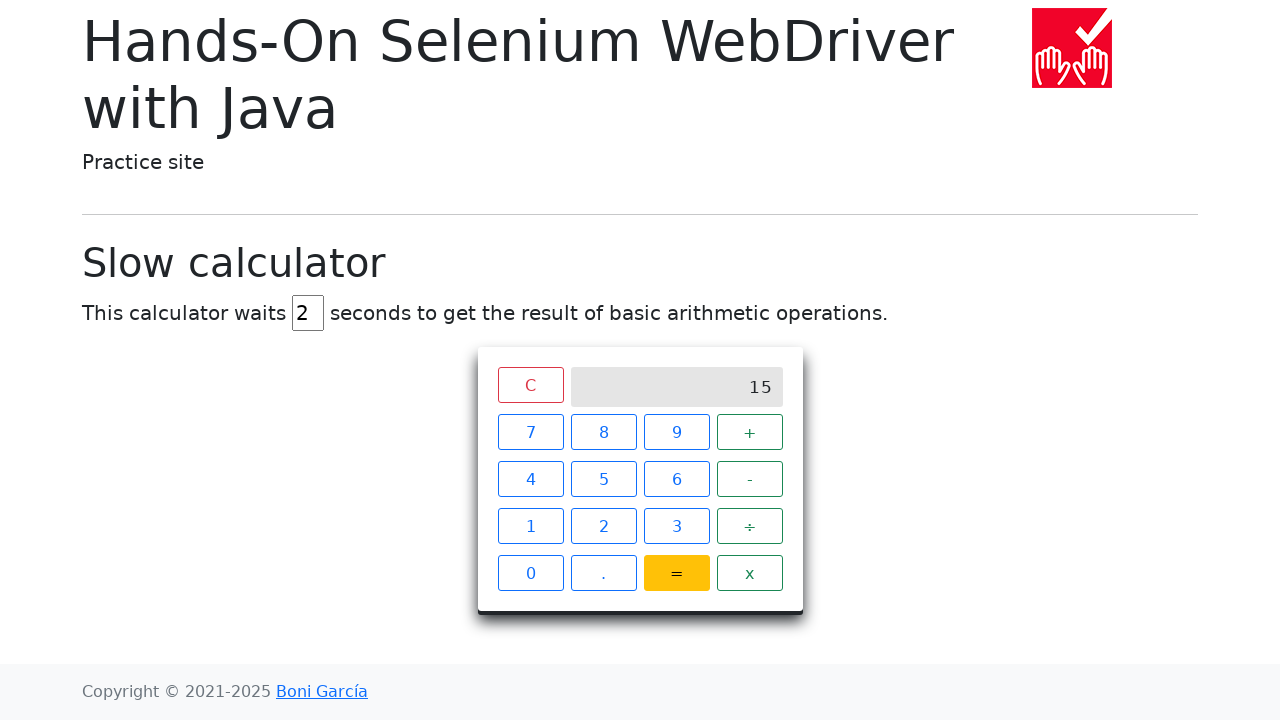